Tests the carousel navigation by clicking the next icon multiple times to cycle through carousel images

Starting URL: https://www.demoblaze.com/

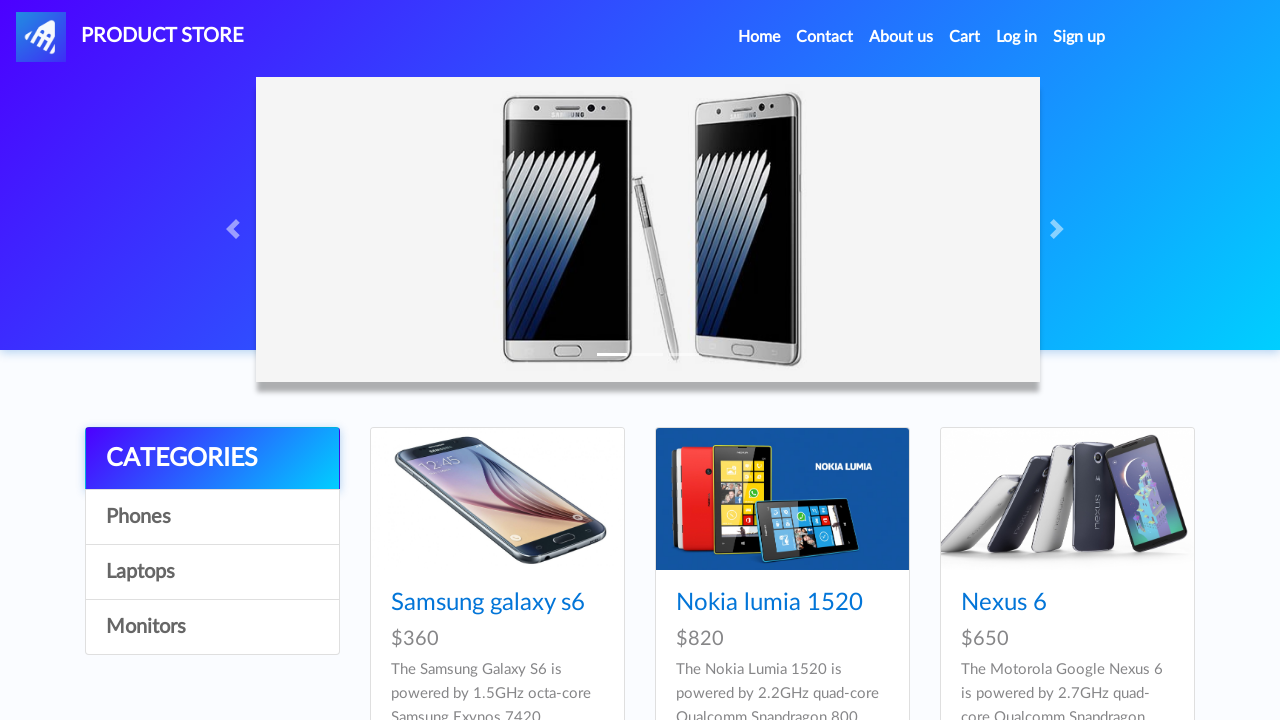

Carousel next icon became visible
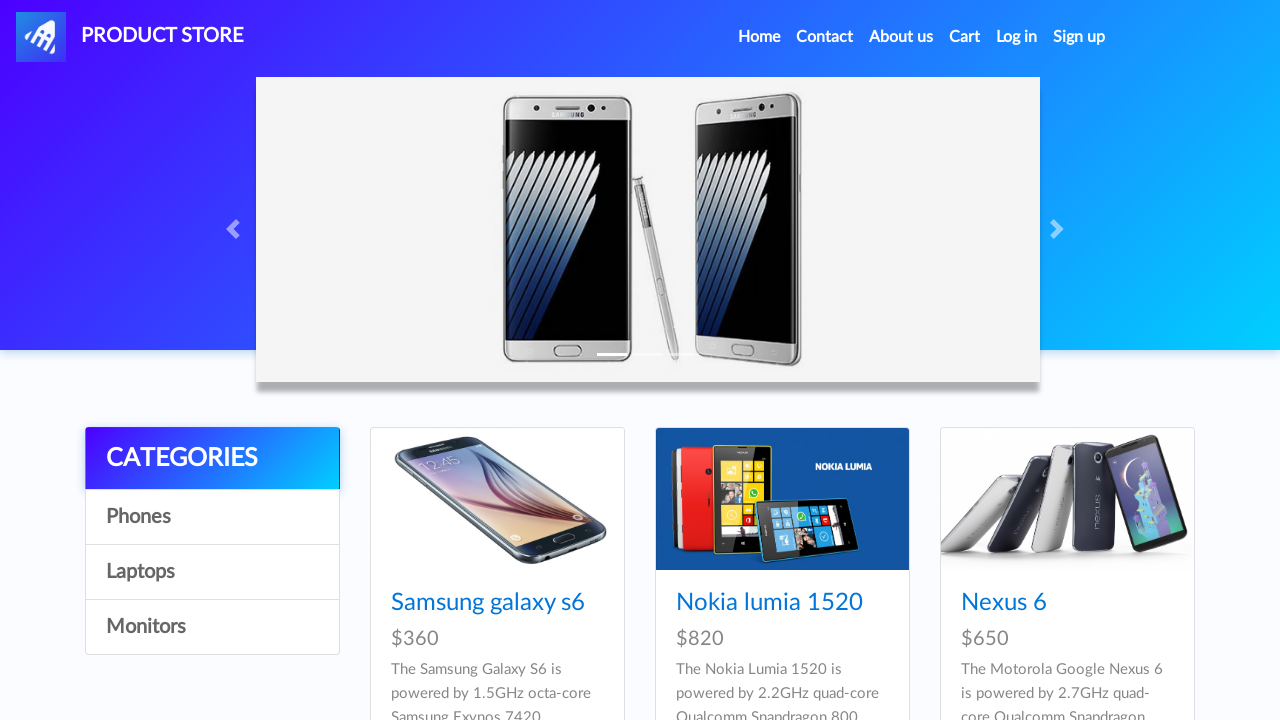

Clicked carousel next icon (1st click) at (1060, 229) on .carousel-control-next-icon
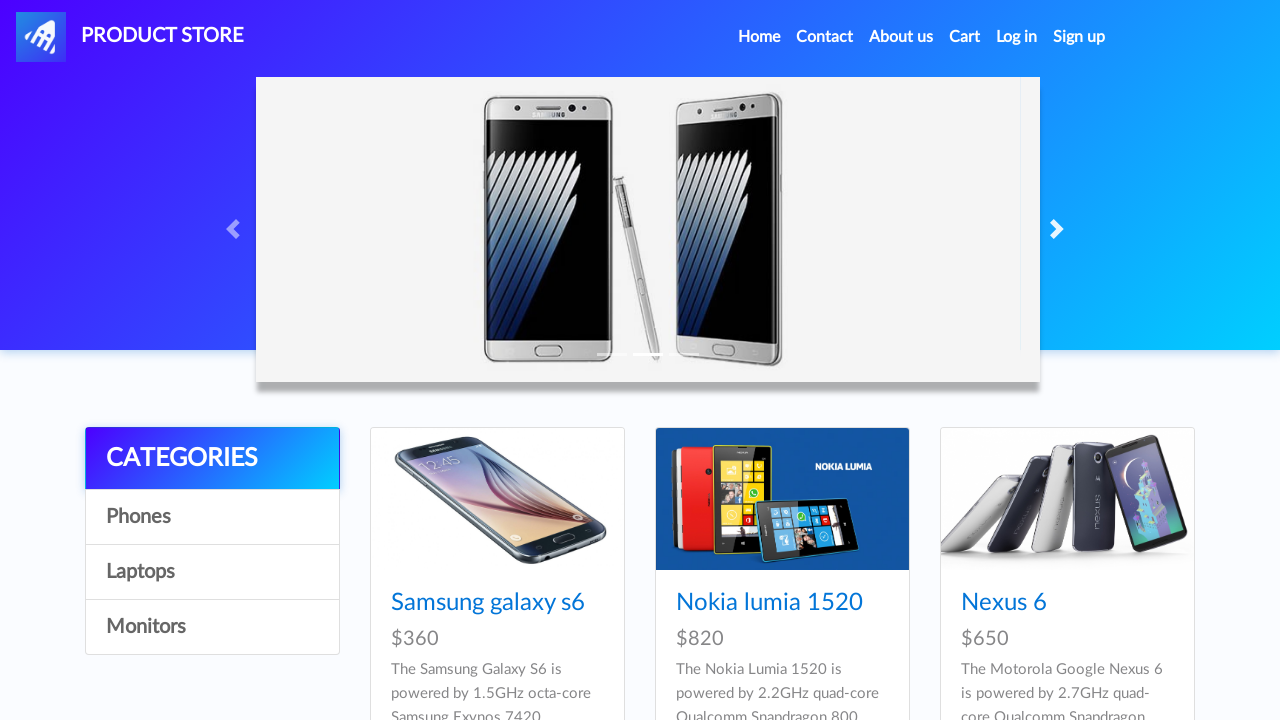

Clicked carousel next icon (2nd click) at (1060, 229) on .carousel-control-next-icon
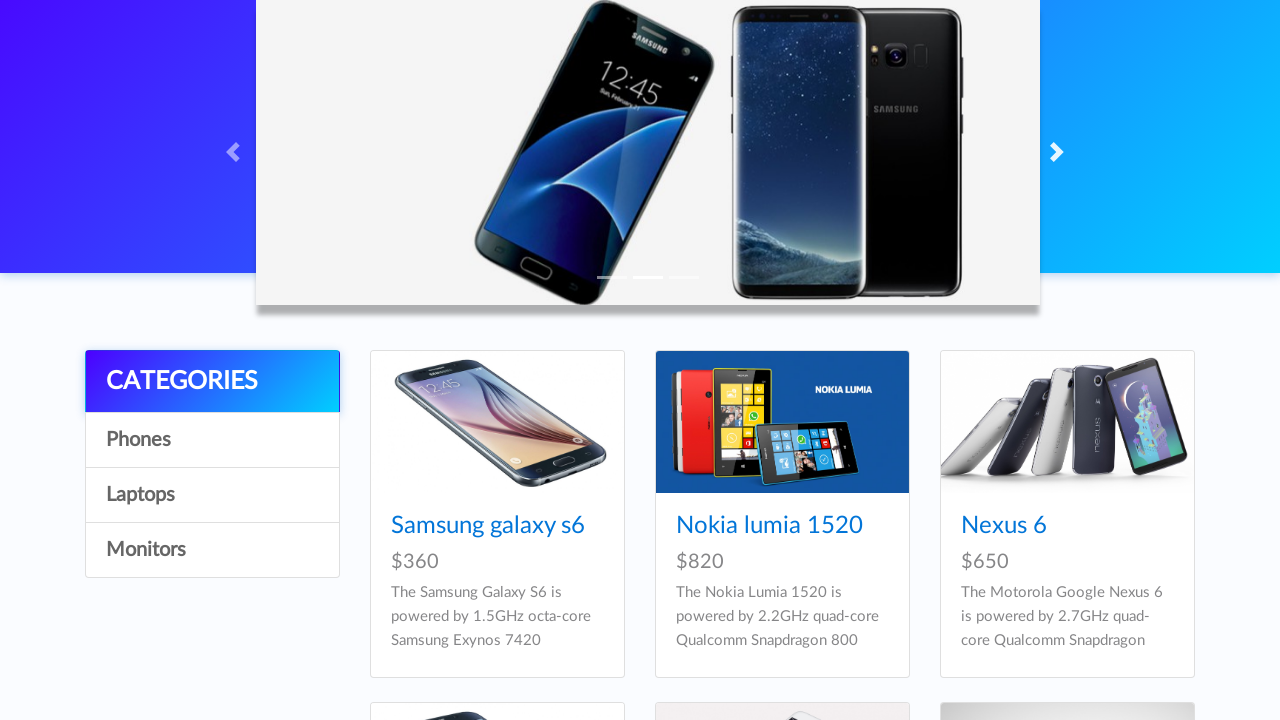

Clicked carousel next icon (3rd click) at (1060, 152) on .carousel-control-next-icon
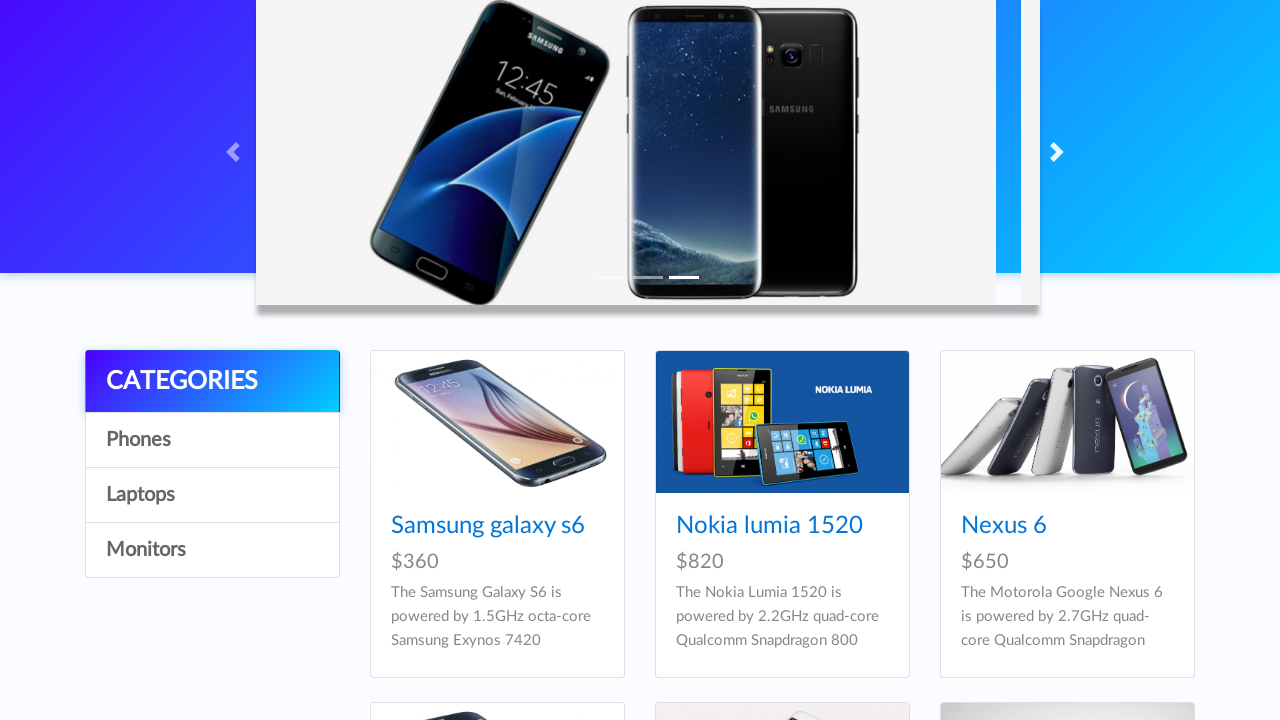

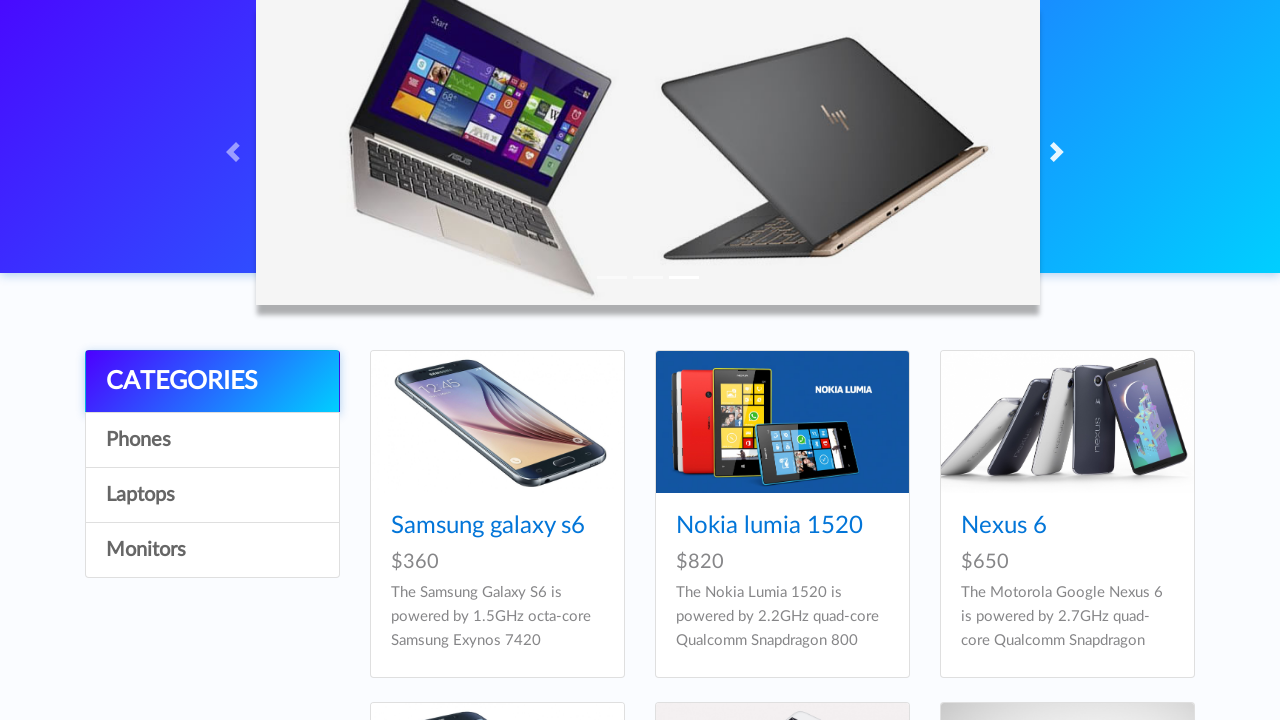